Navigates to the San Ignacio website homepage

Starting URL: https://www.sanignacio.pr/

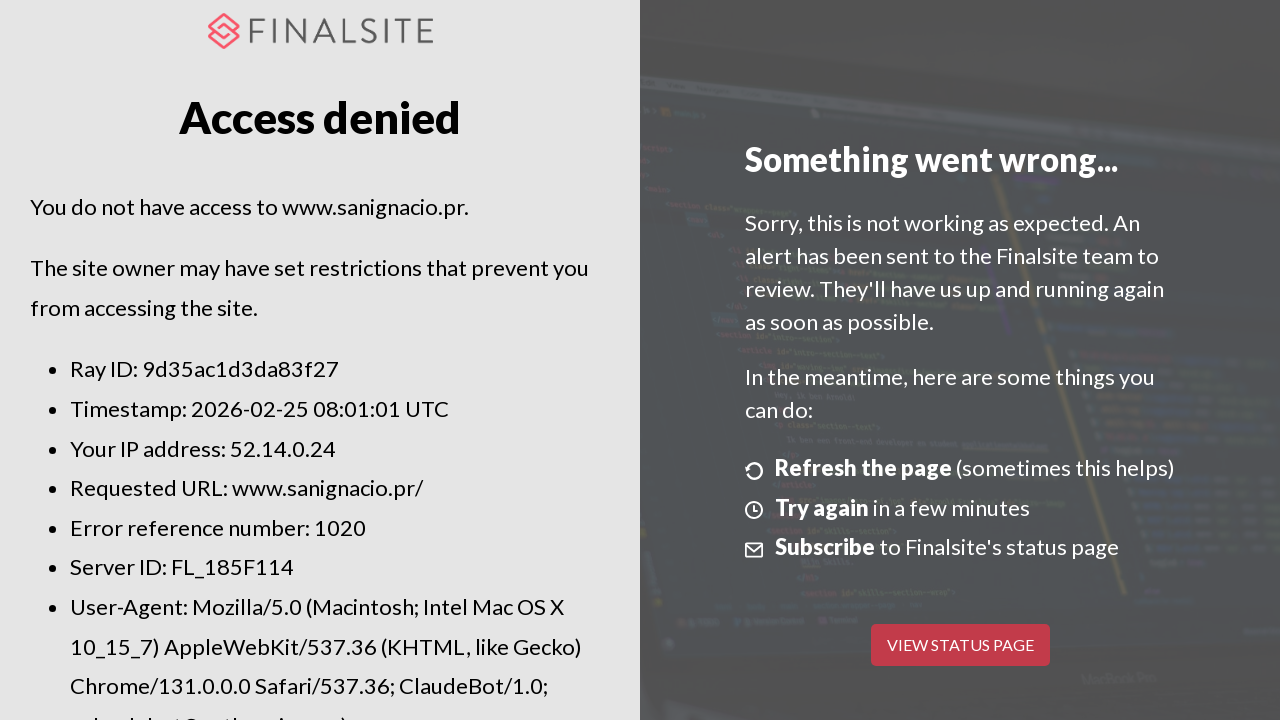

Navigated to San Ignacio website homepage
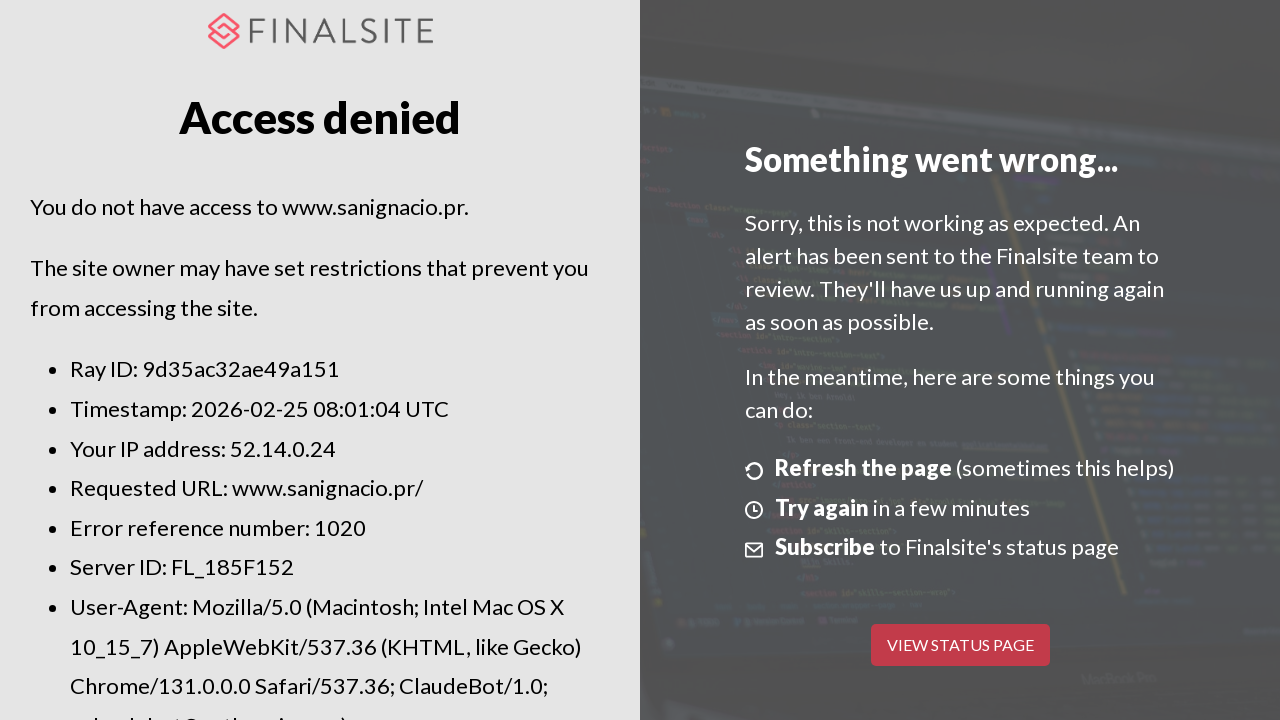

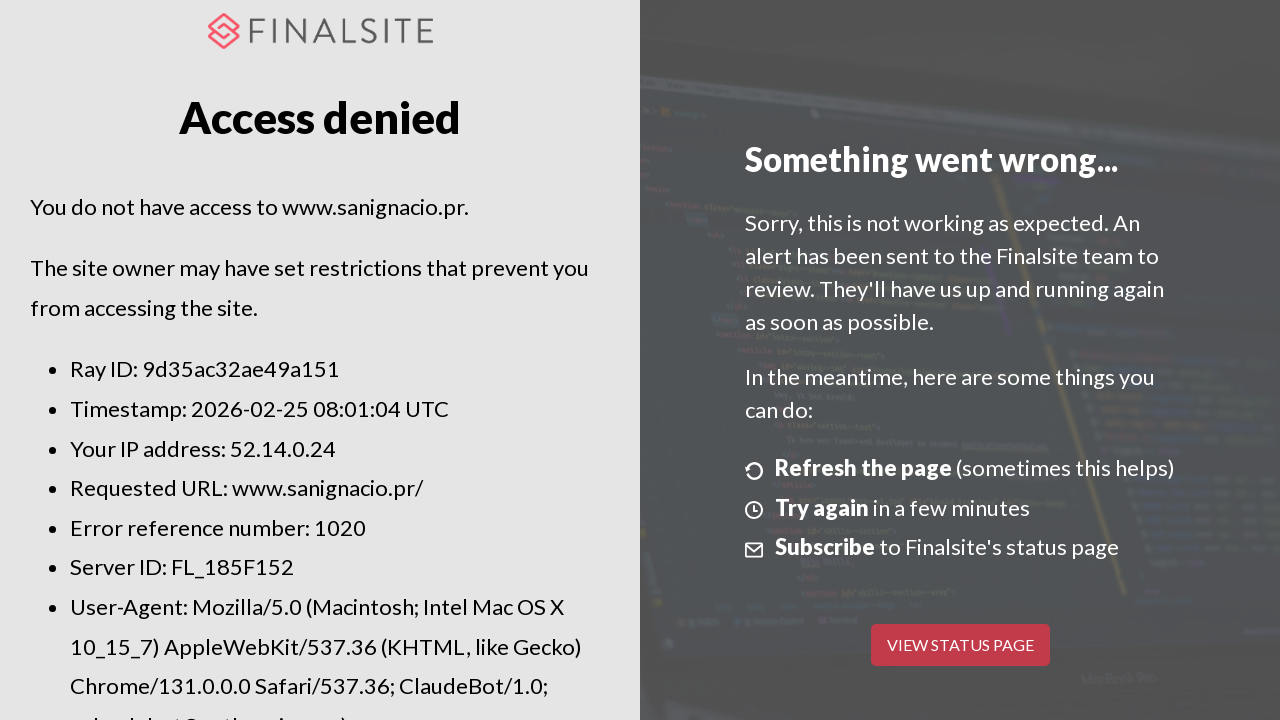